Tests the shopping filter functionality by selecting the black color checkbox filter and clicking the filter button to display filtered shoe products.

Starting URL: https://demo.applitools.com/gridHackathonV1.html

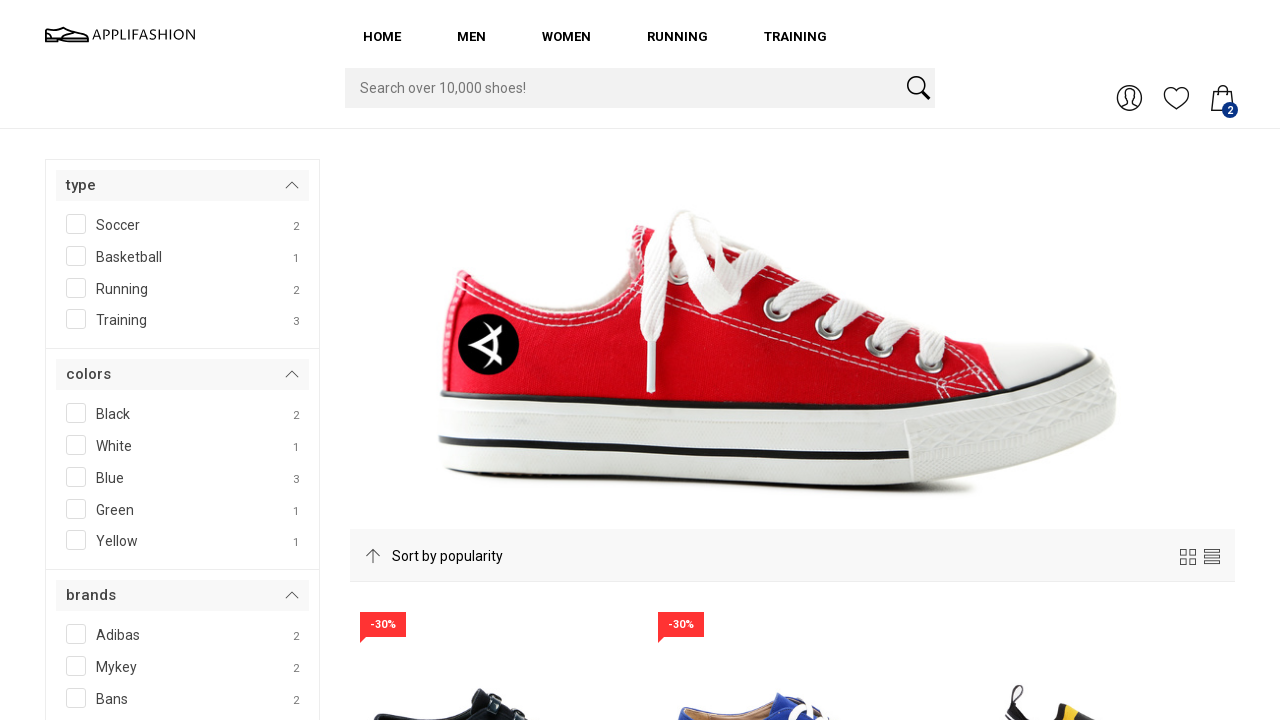

Waited for black color checkbox filter to be visible
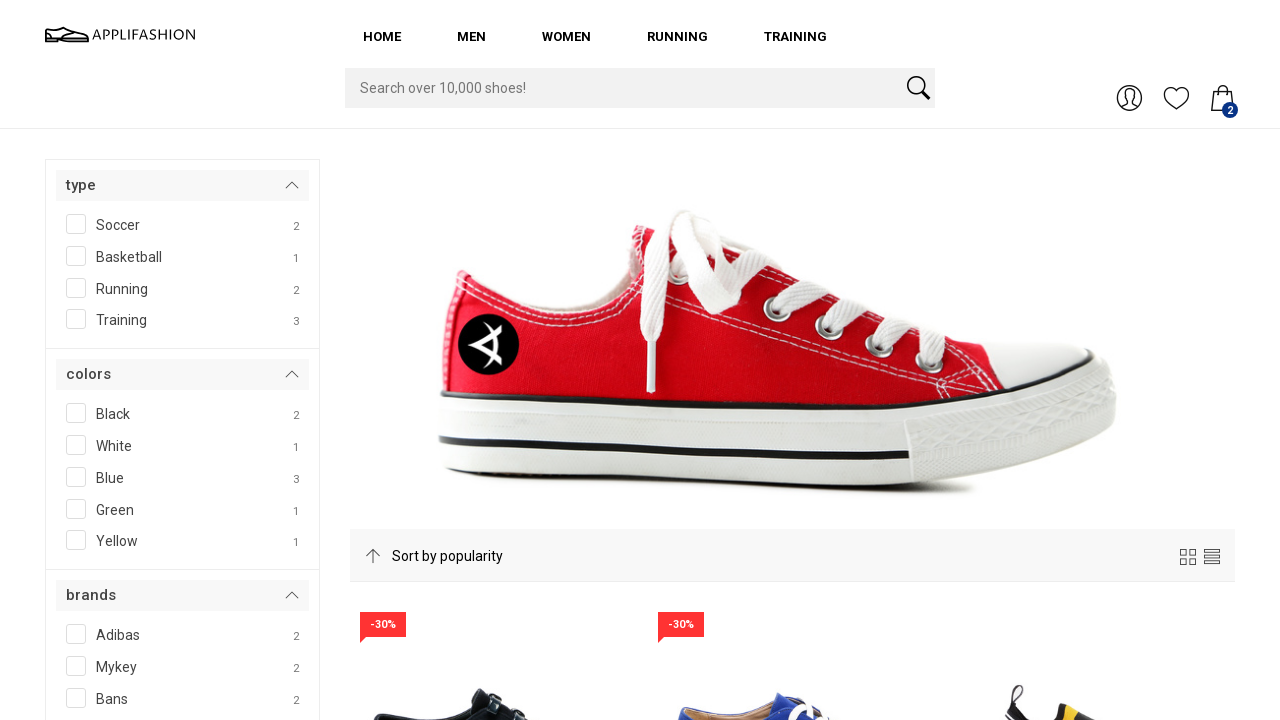

Clicked black color checkbox filter at (76, 413) on #SPAN__checkmark__107
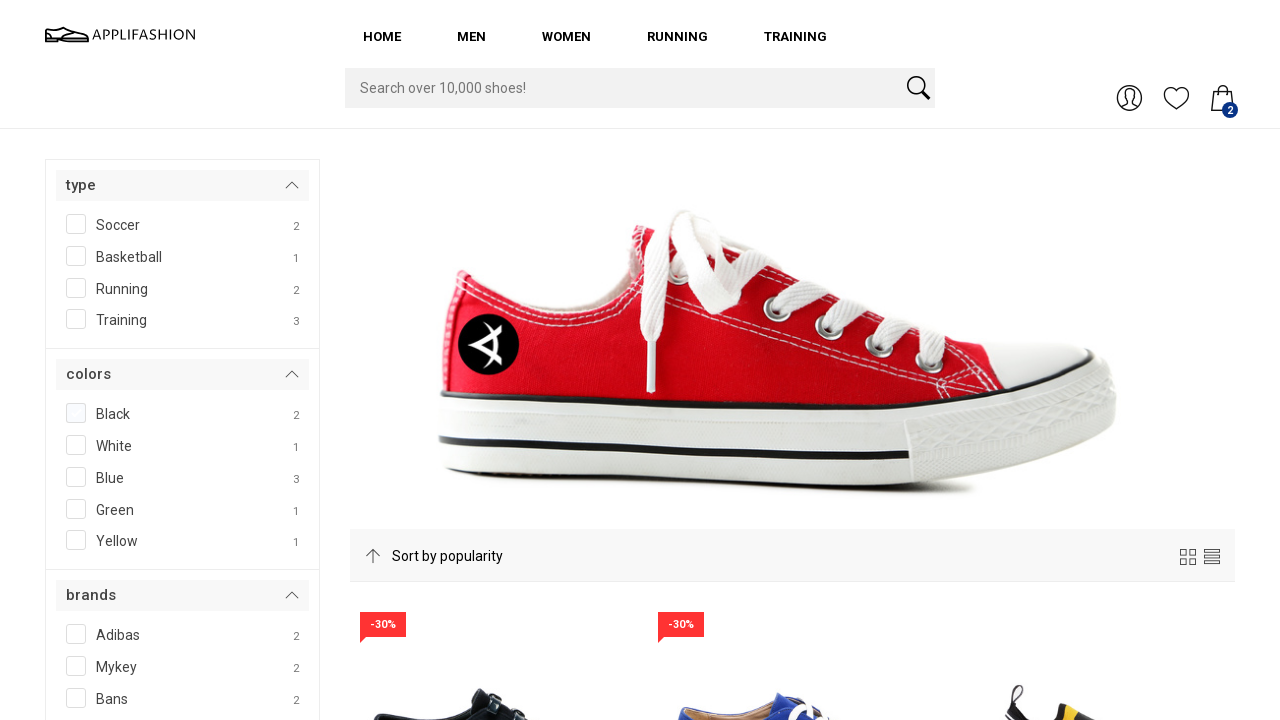

Waited for filter button to be visible
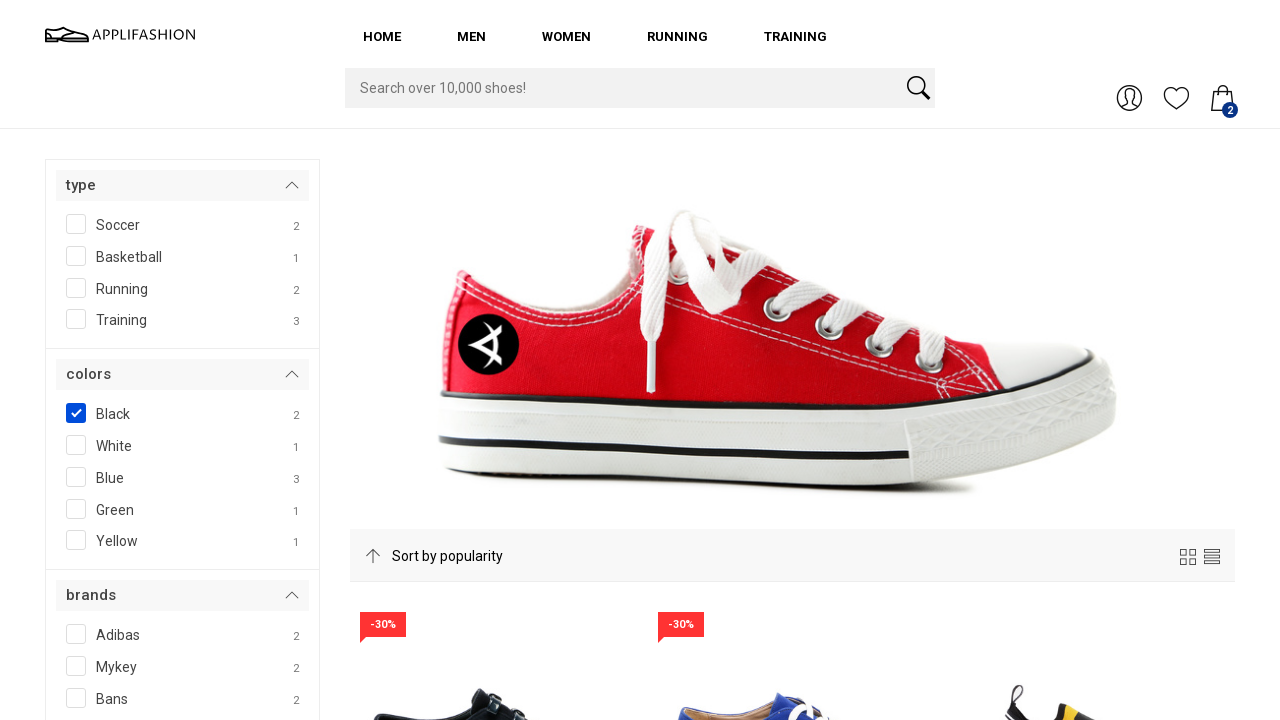

Clicked filter button to apply black color filter at (103, 360) on #filterBtn
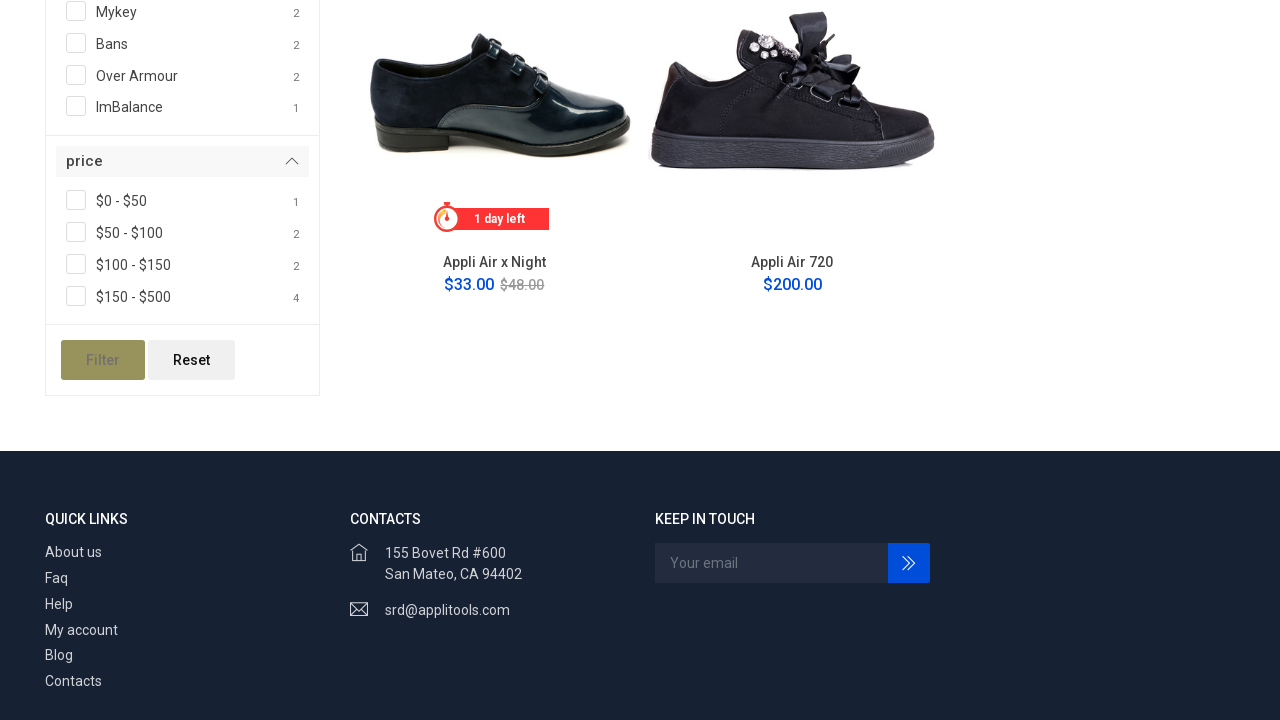

Product grid updated with filtered results showing black shoes
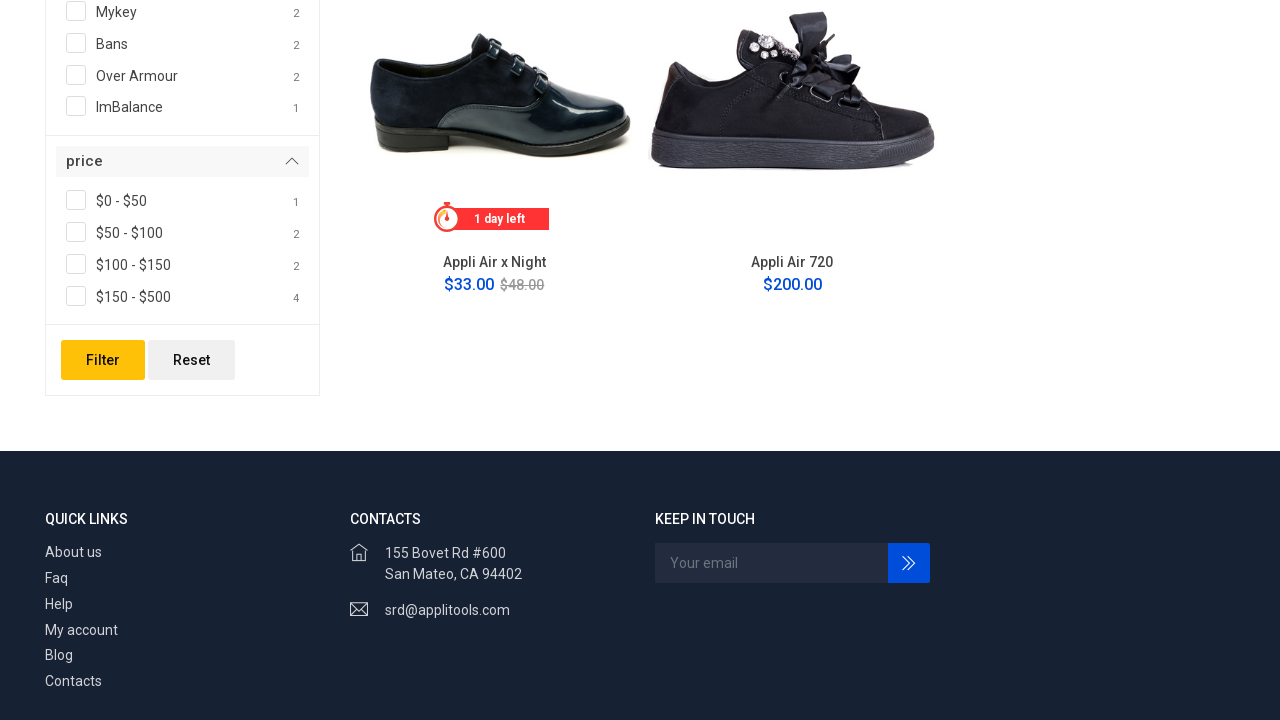

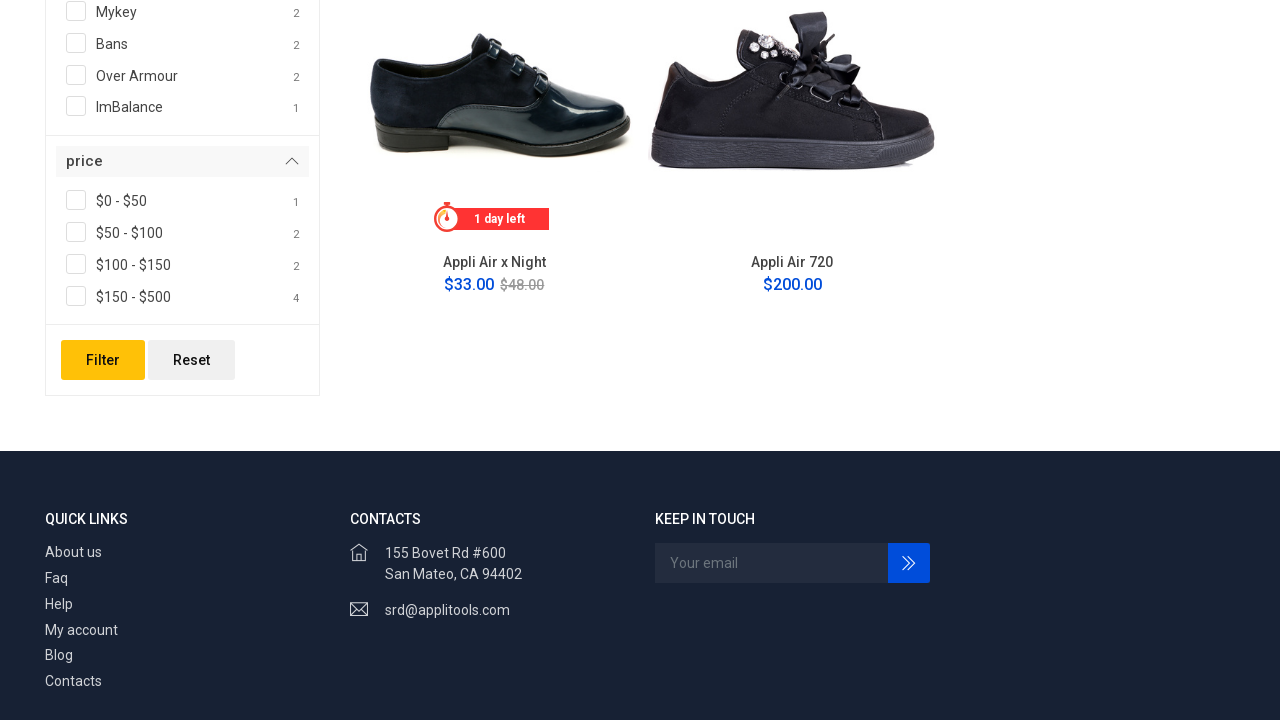